Navigates to Spotify and finds all elements of a specified HTML tag type (defaults to 'a' tags)

Starting URL: https://www.spotify.com

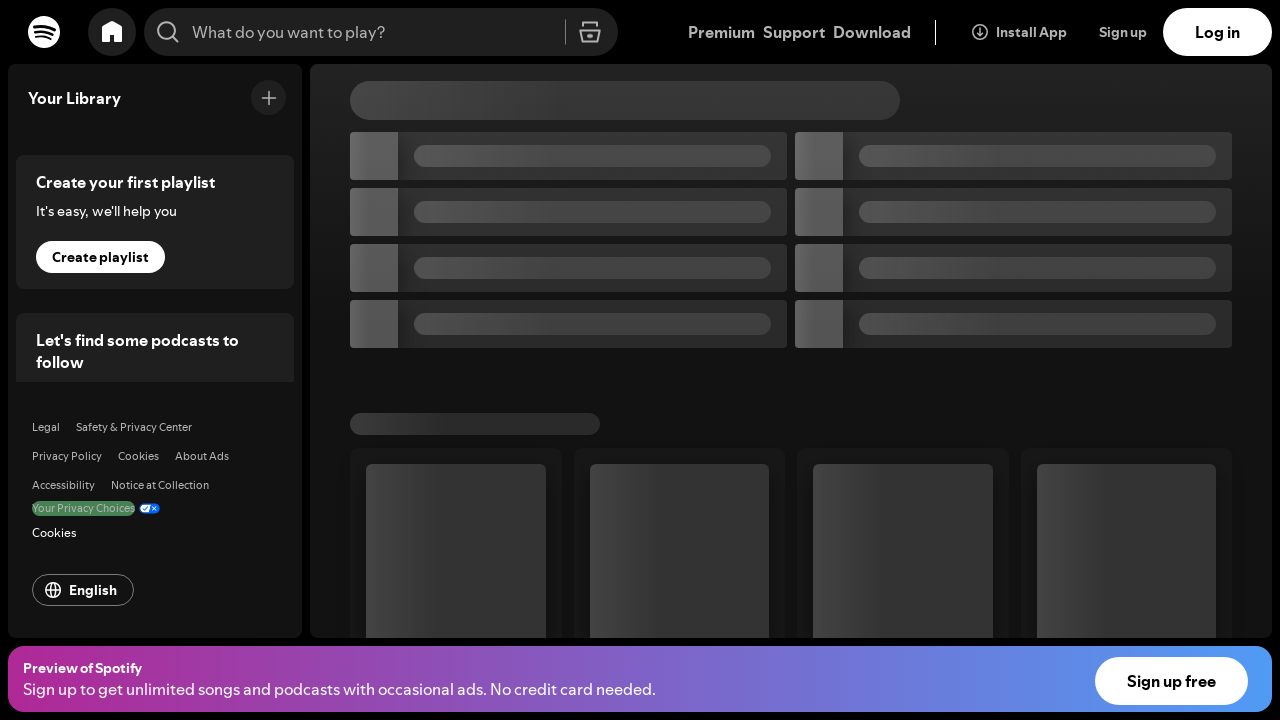

Navigated to Spotify homepage
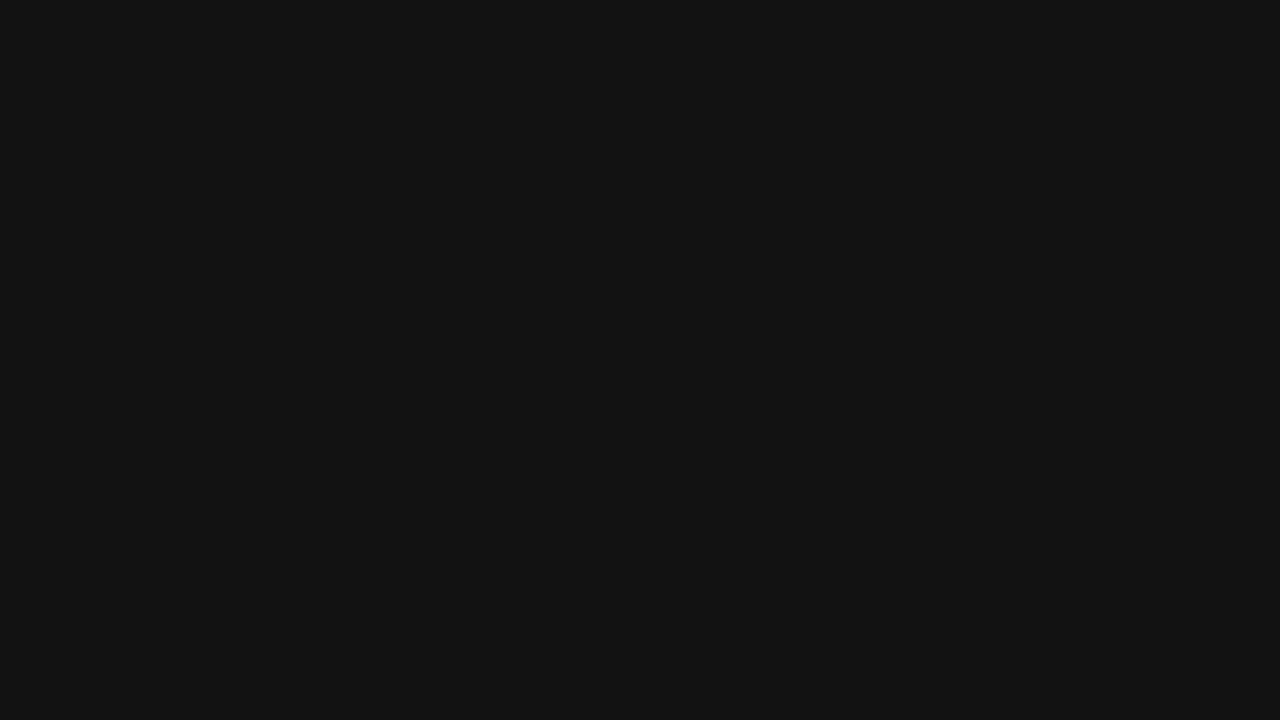

Found all anchor ('a') elements on the page
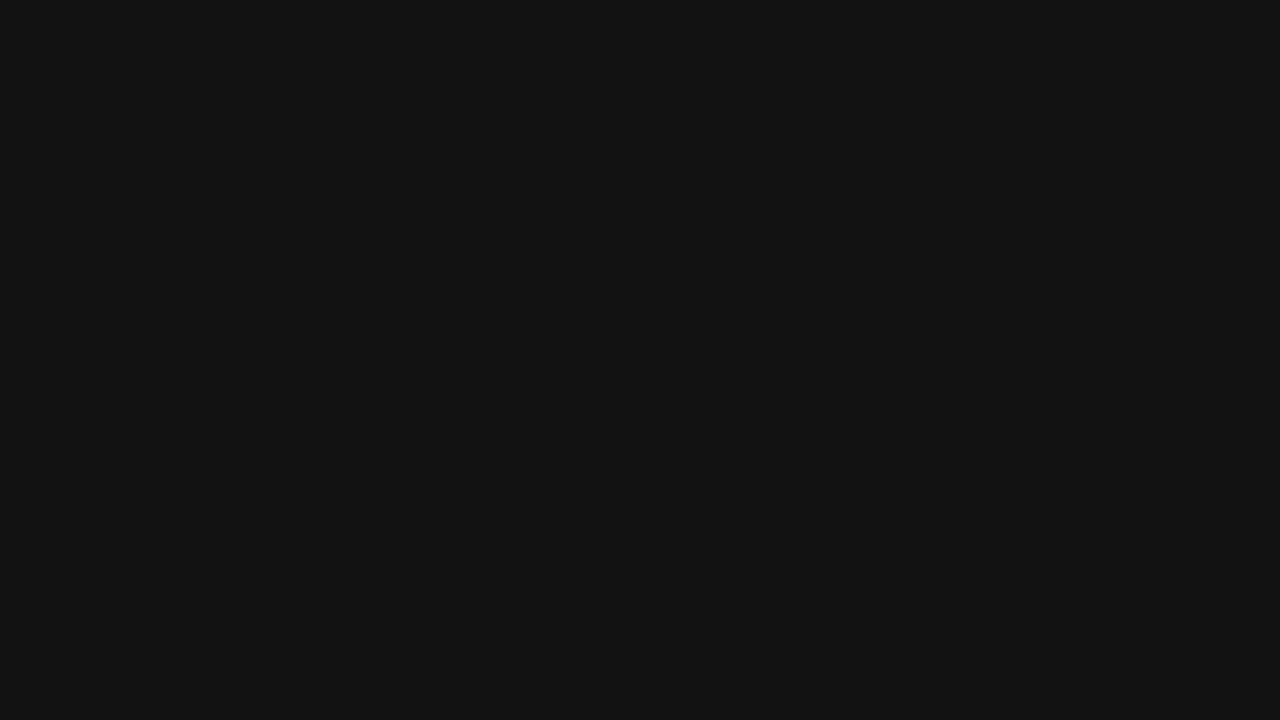

Printed all text content from anchor elements
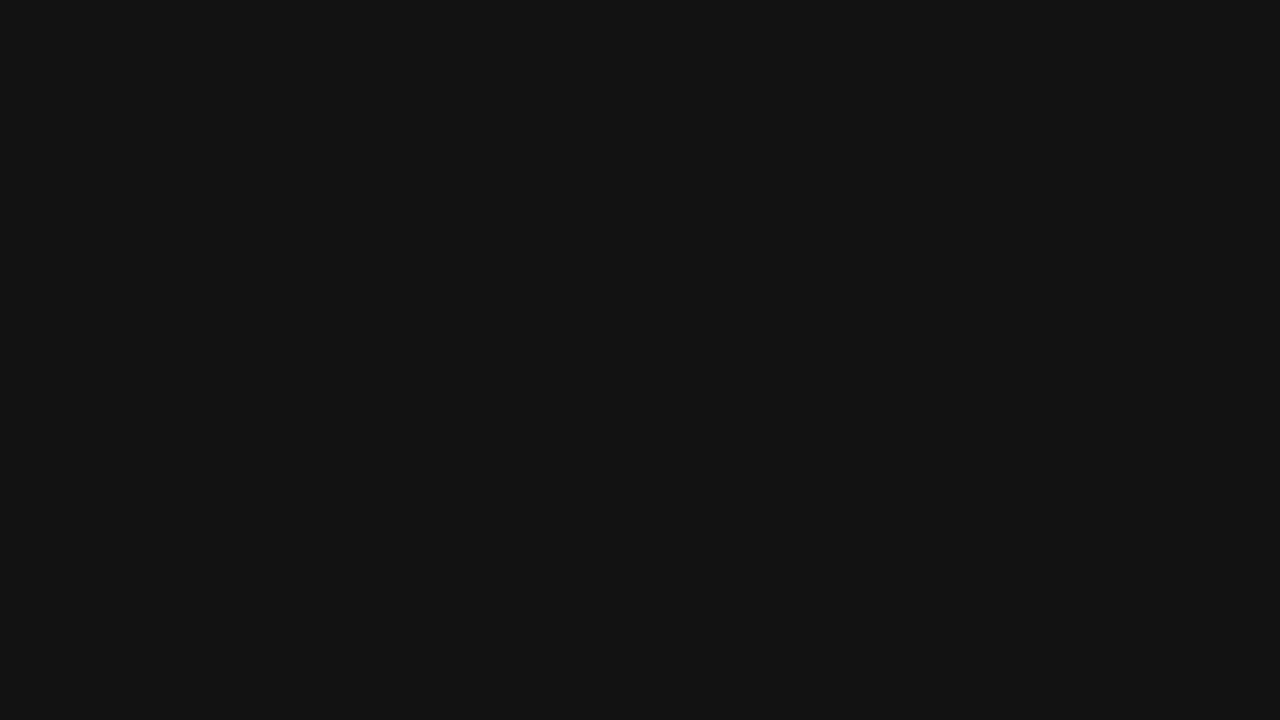

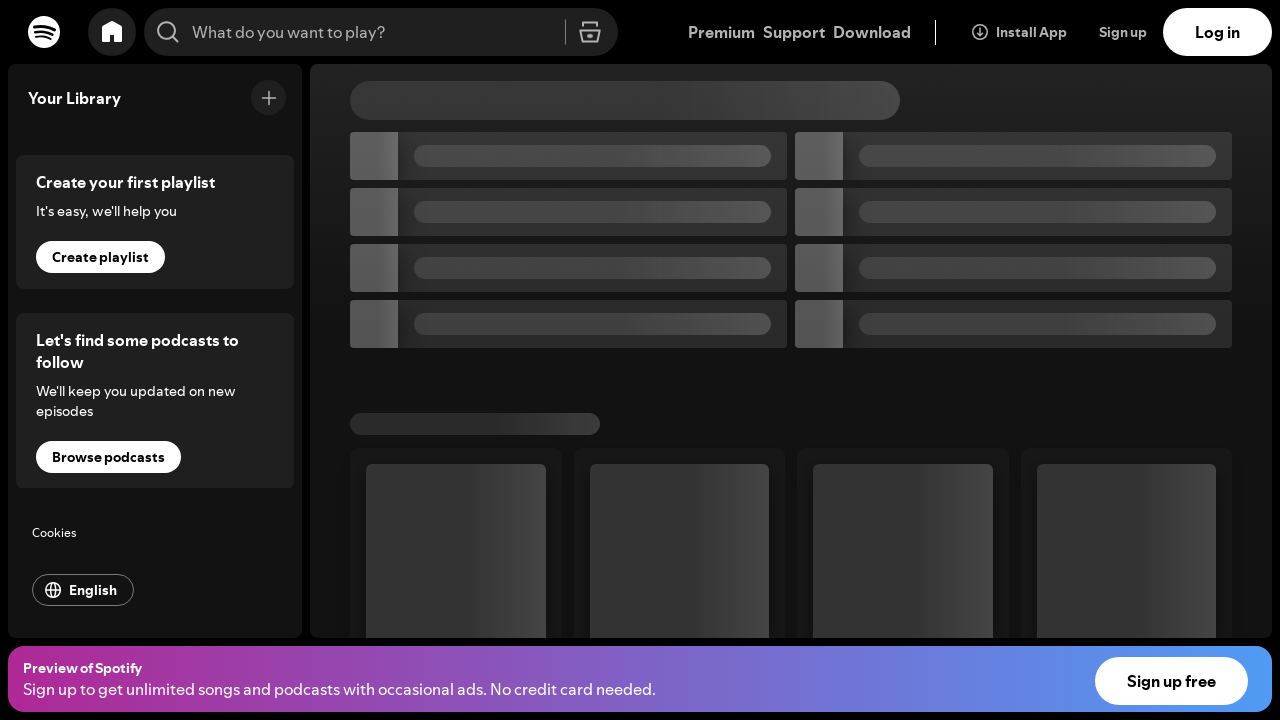